Tests preloaded text box clearing and button functionality

Starting URL: https://omayo.blogspot.in/

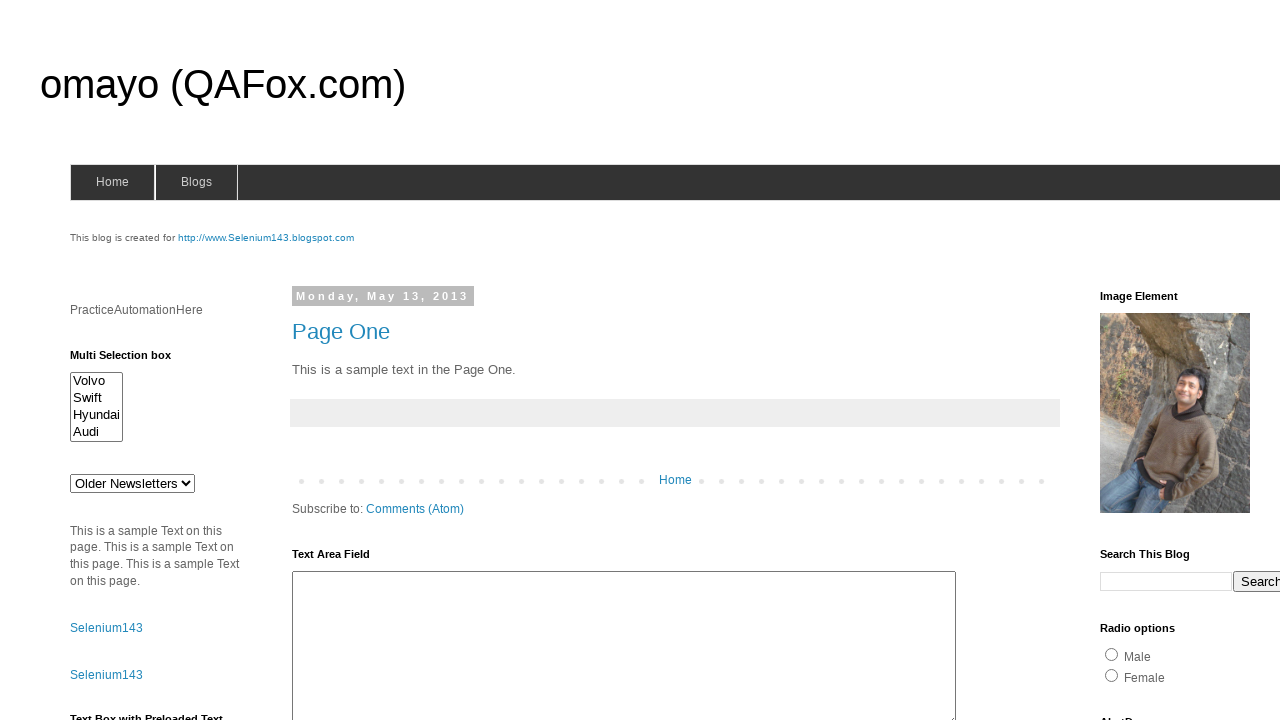

Clicked on preloaded text box containing 'Selenium' at (158, 361) on xpath=//div[contains(@class,'widget-content')]//child :: input[contains(@value,'
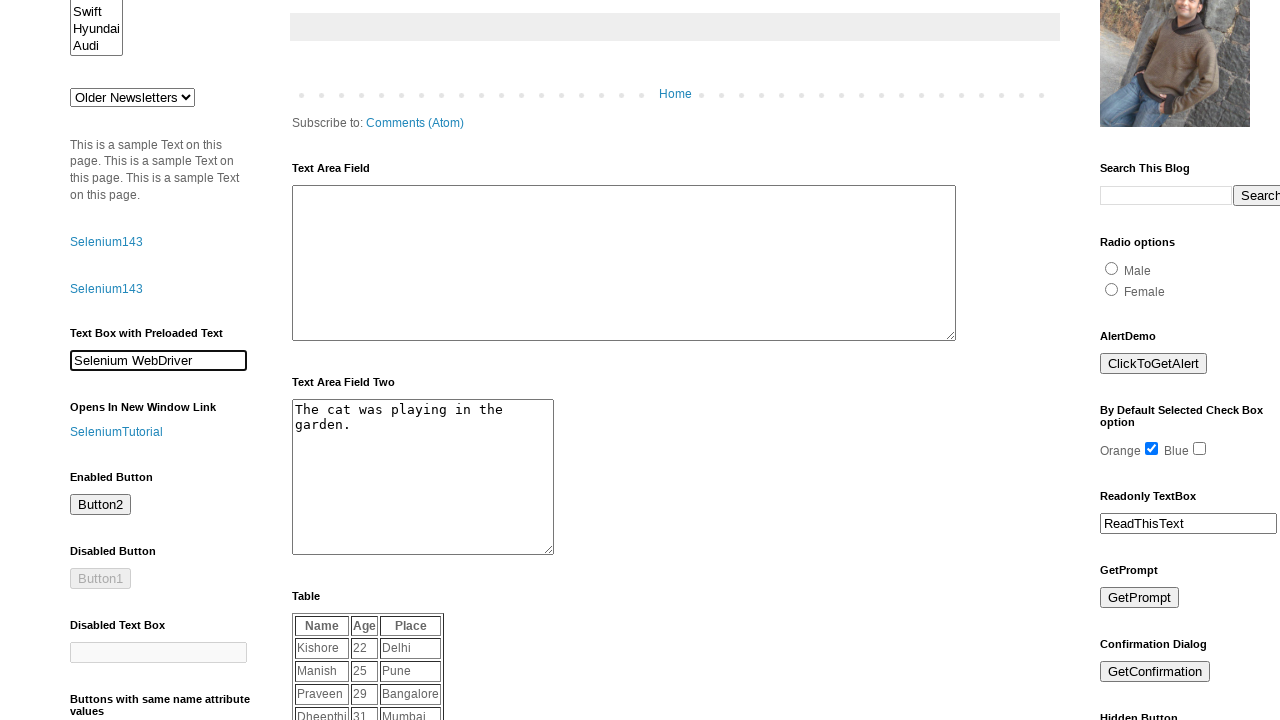

Selected all text in the text box using Ctrl+A
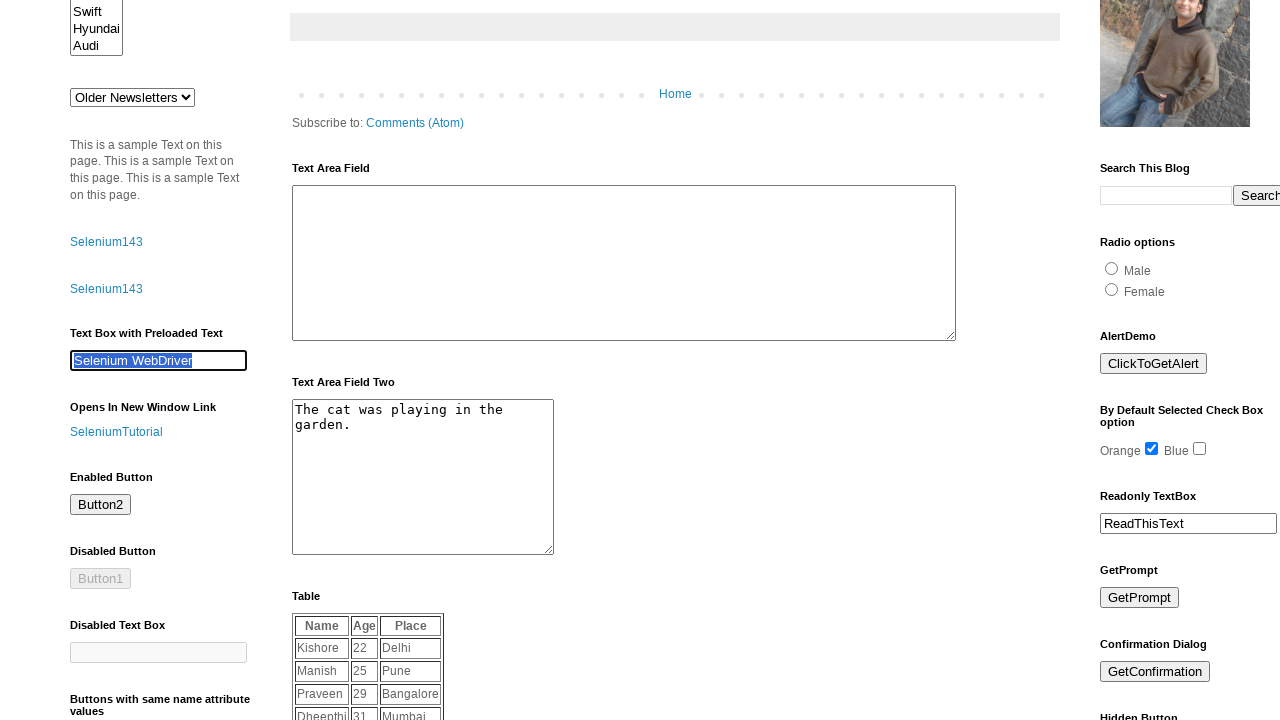

Cleared the preloaded text box by pressing Backspace
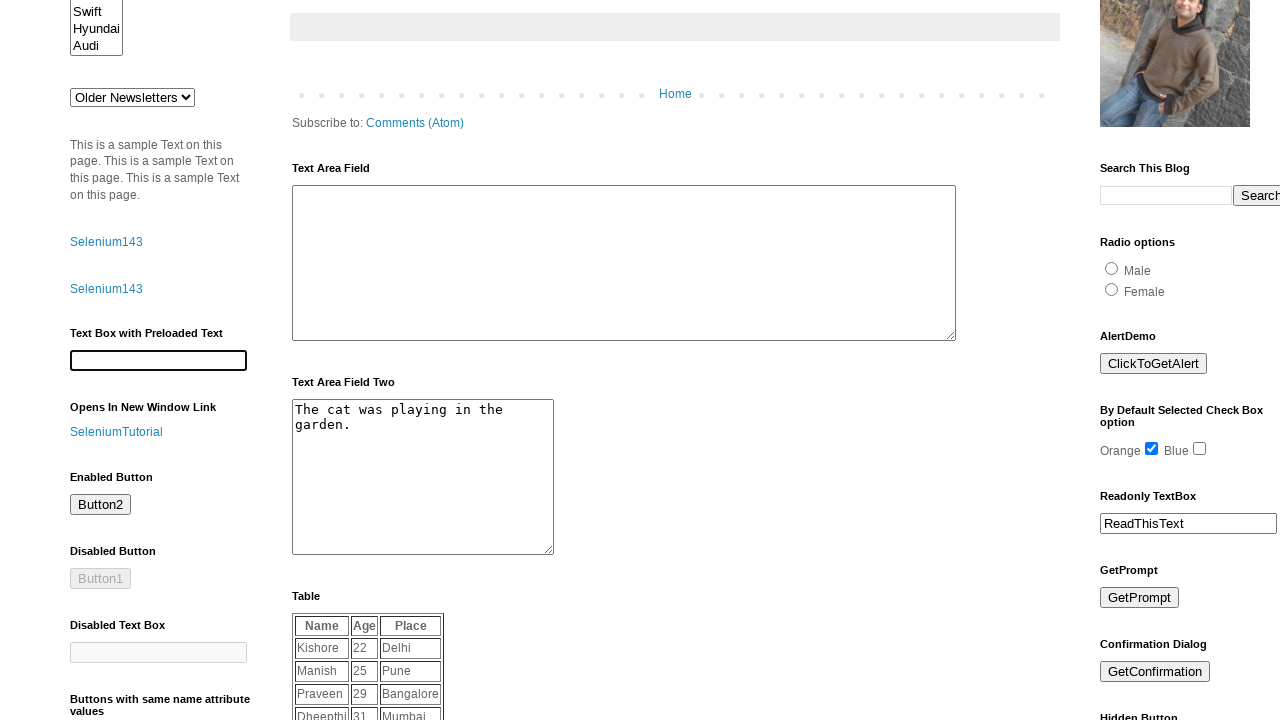

Clicked Button2 at (100, 505) on xpath=//div[contains(@class,'widget-content')]//child :: button[contains(text(),
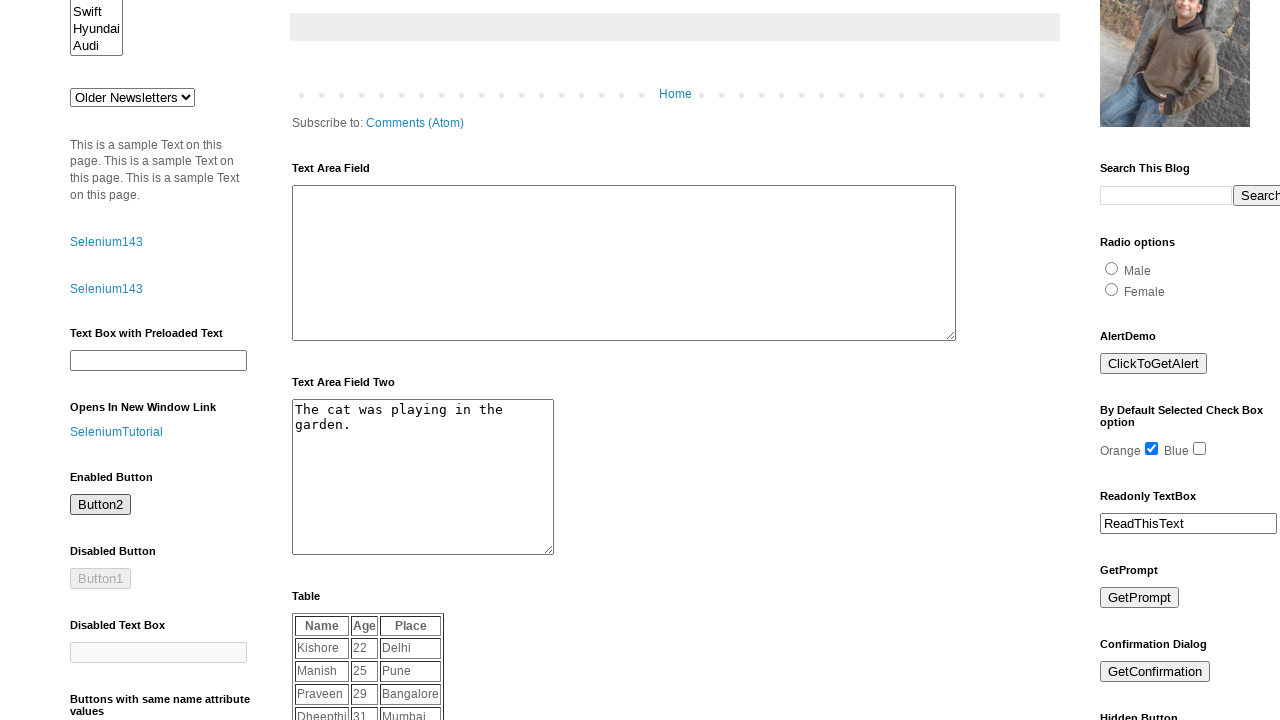

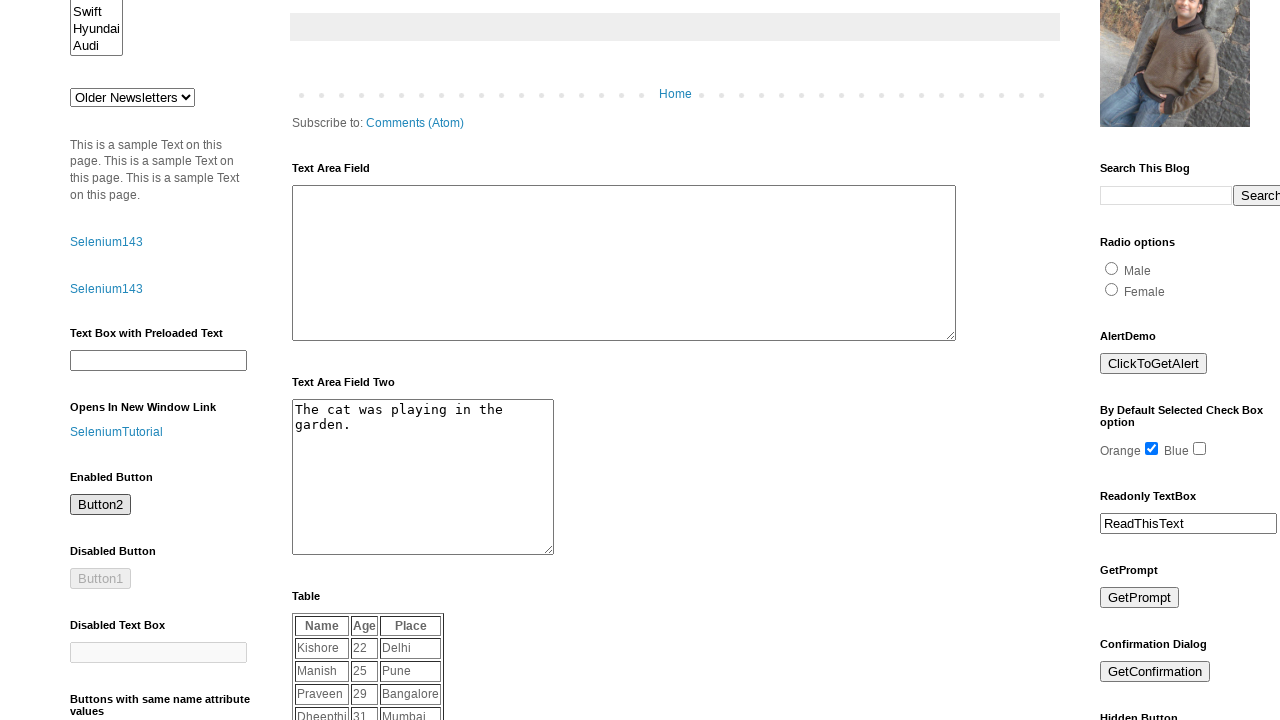